Tests handling multiple browser windows by clicking a link that opens a new window, switching to the new window to verify its content, then switching back to the original window to verify its content.

Starting URL: https://the-internet.herokuapp.com/windows

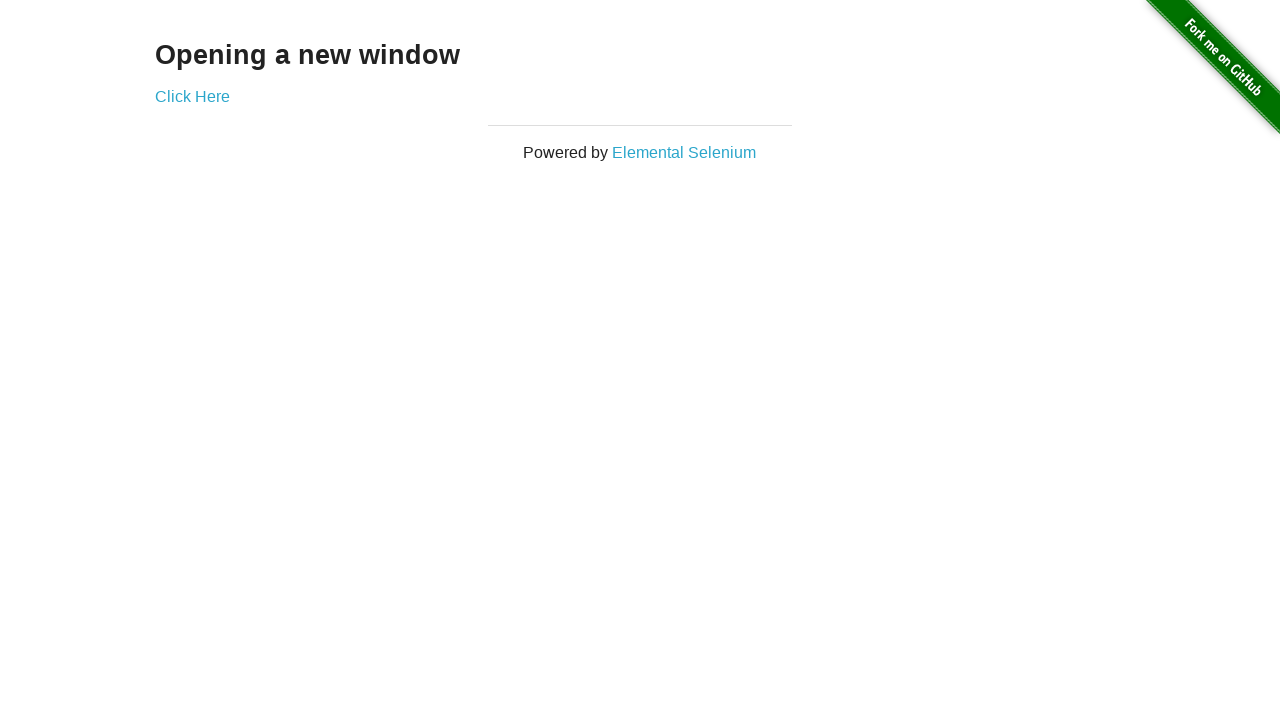

Clicked 'Click Here' link to open a new window at (192, 96) on text=Click Here
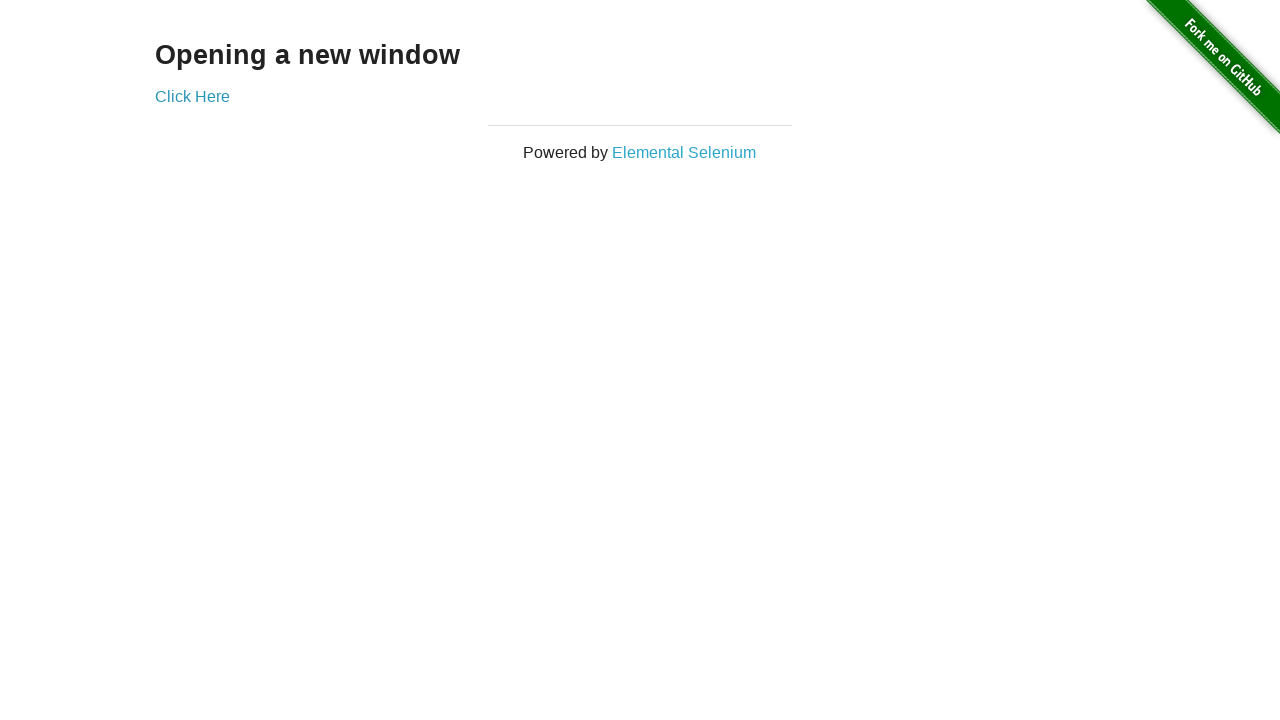

Captured the new window/page object
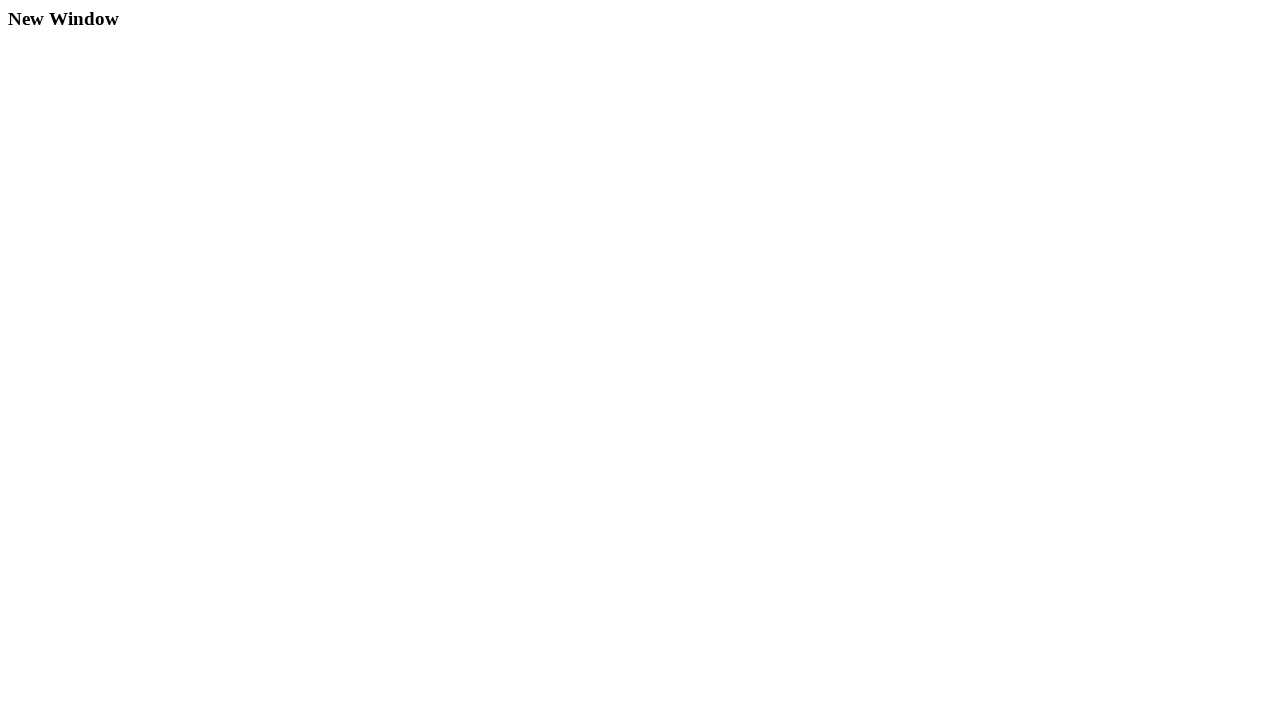

New window finished loading
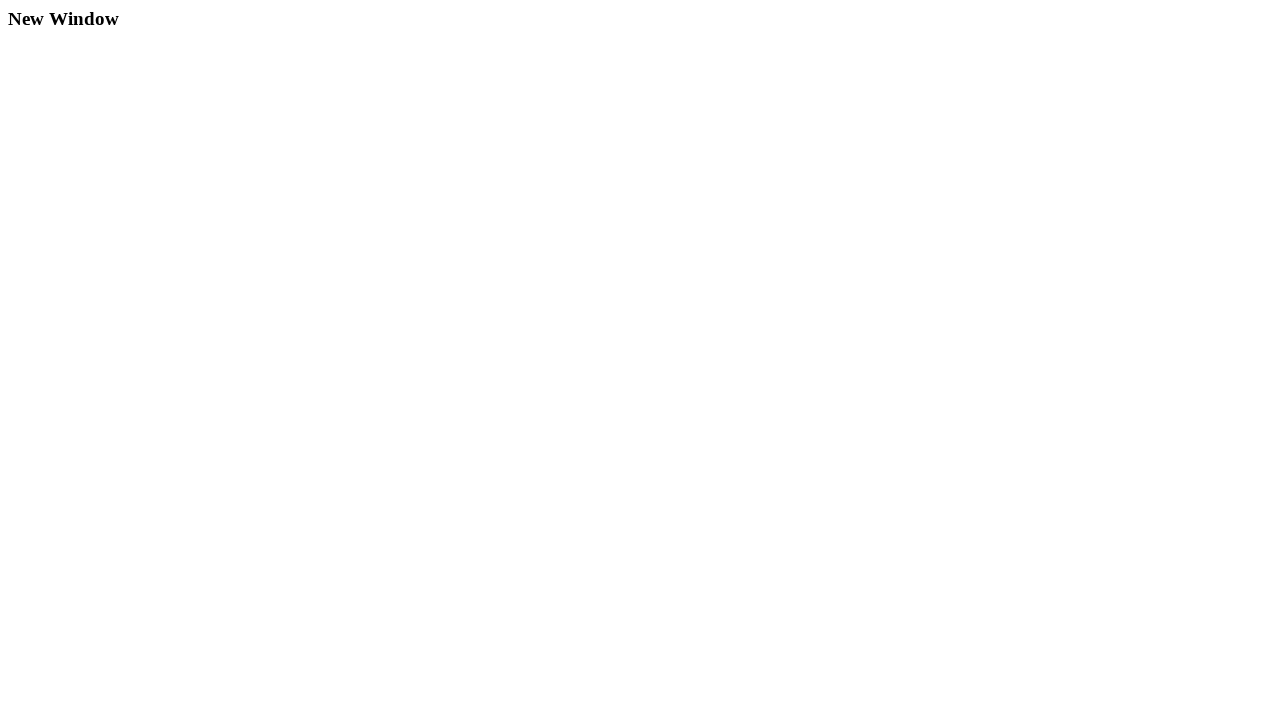

Verified 'New Window' content is present in new window
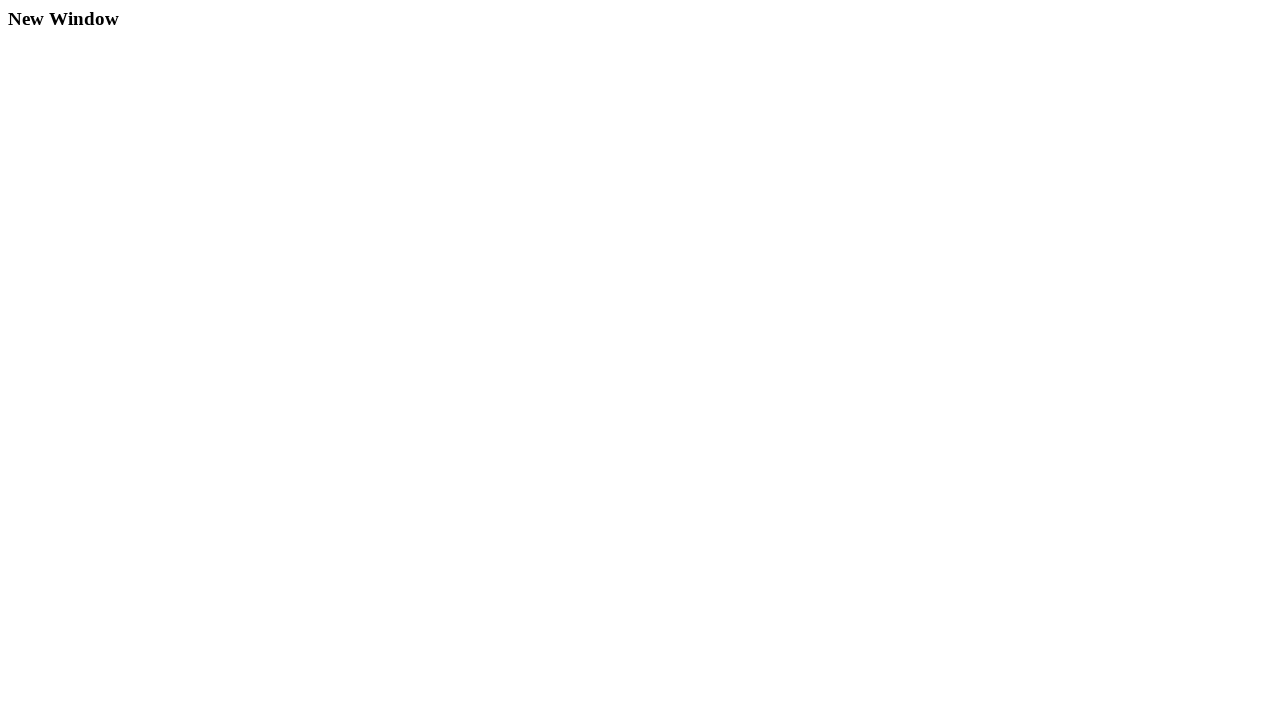

Closed the new window
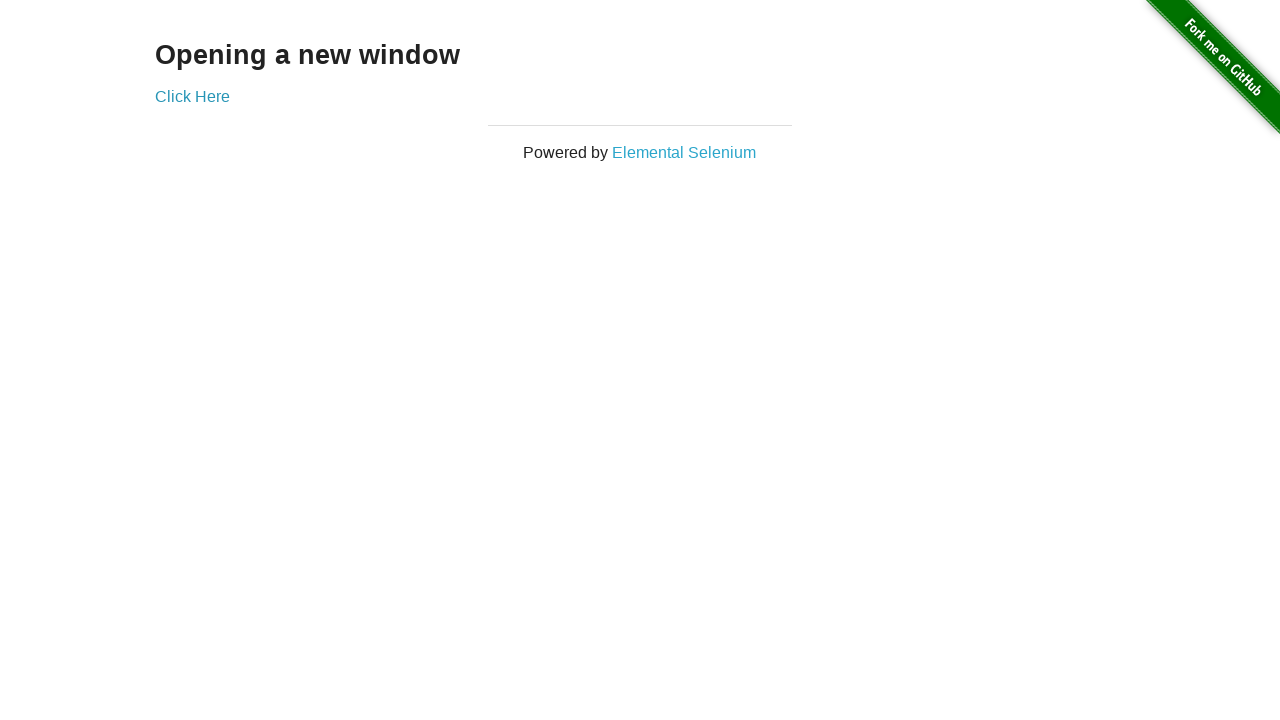

Verified 'Opening a new window' content is still present in original window
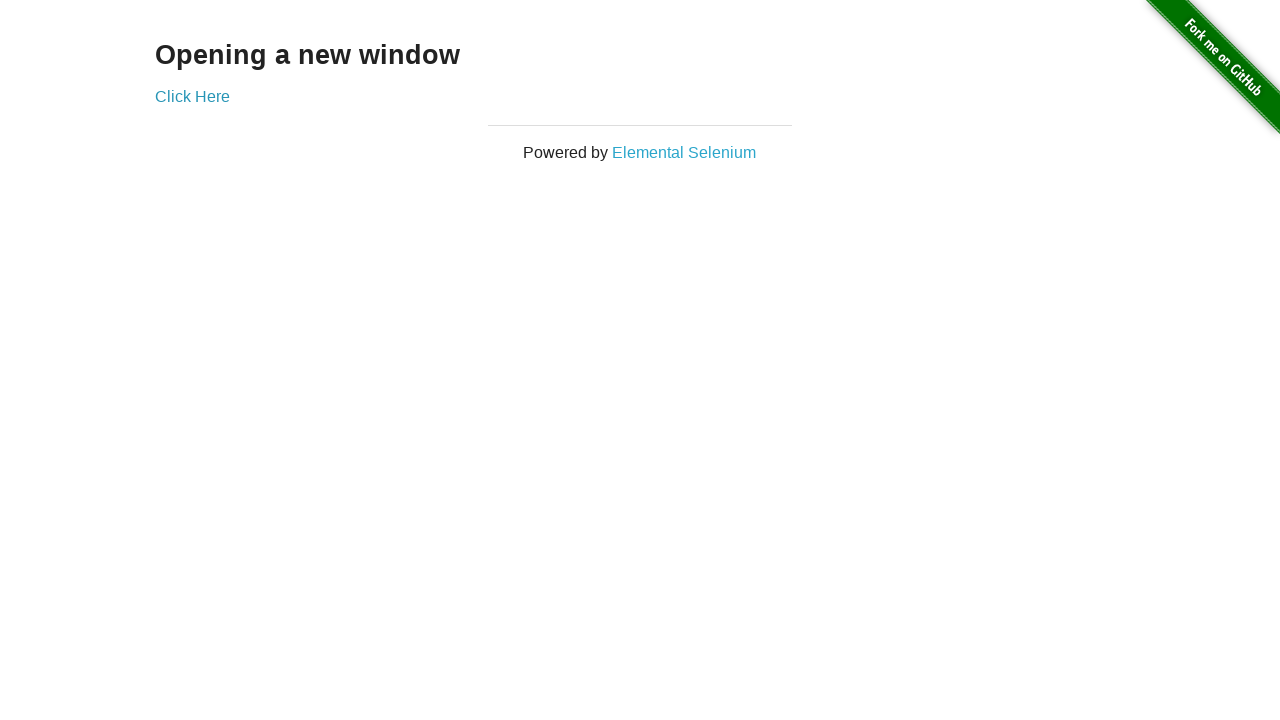

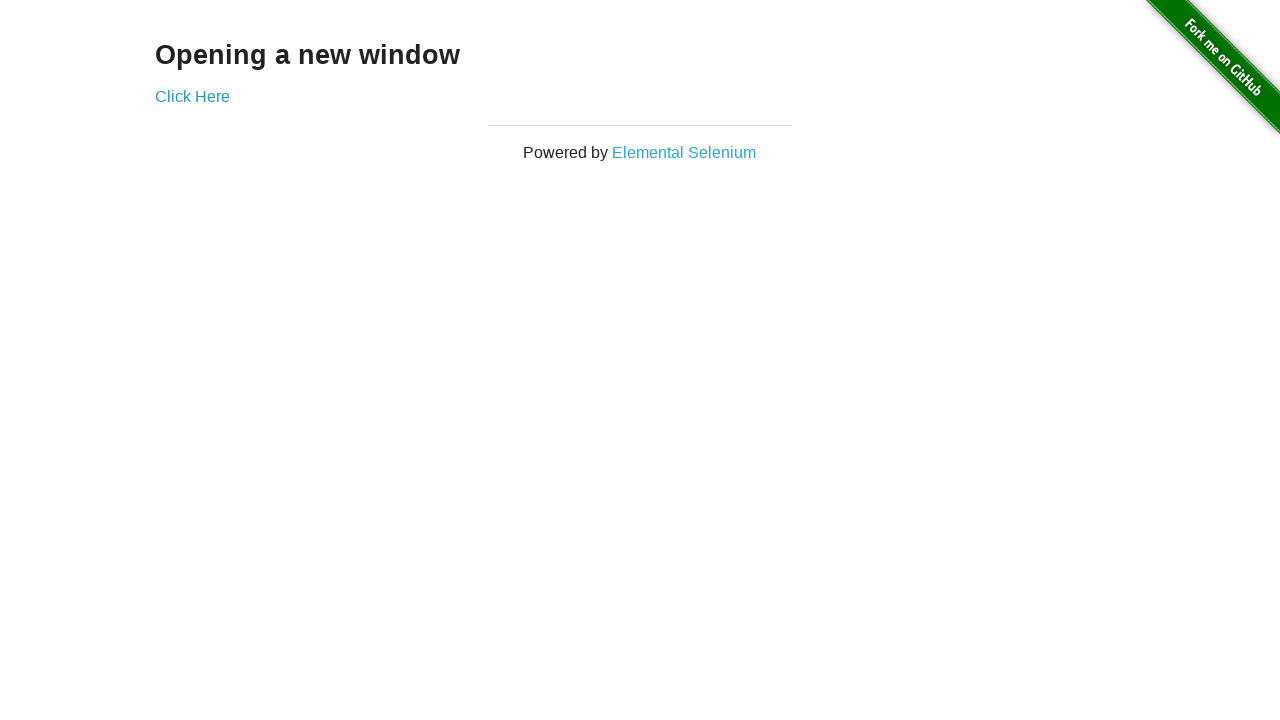